Solves a mathematical challenge by reading a value, calculating the result using a formula, filling the answer, selecting checkboxes, and submitting the form

Starting URL: http://suninjuly.github.io/math.html

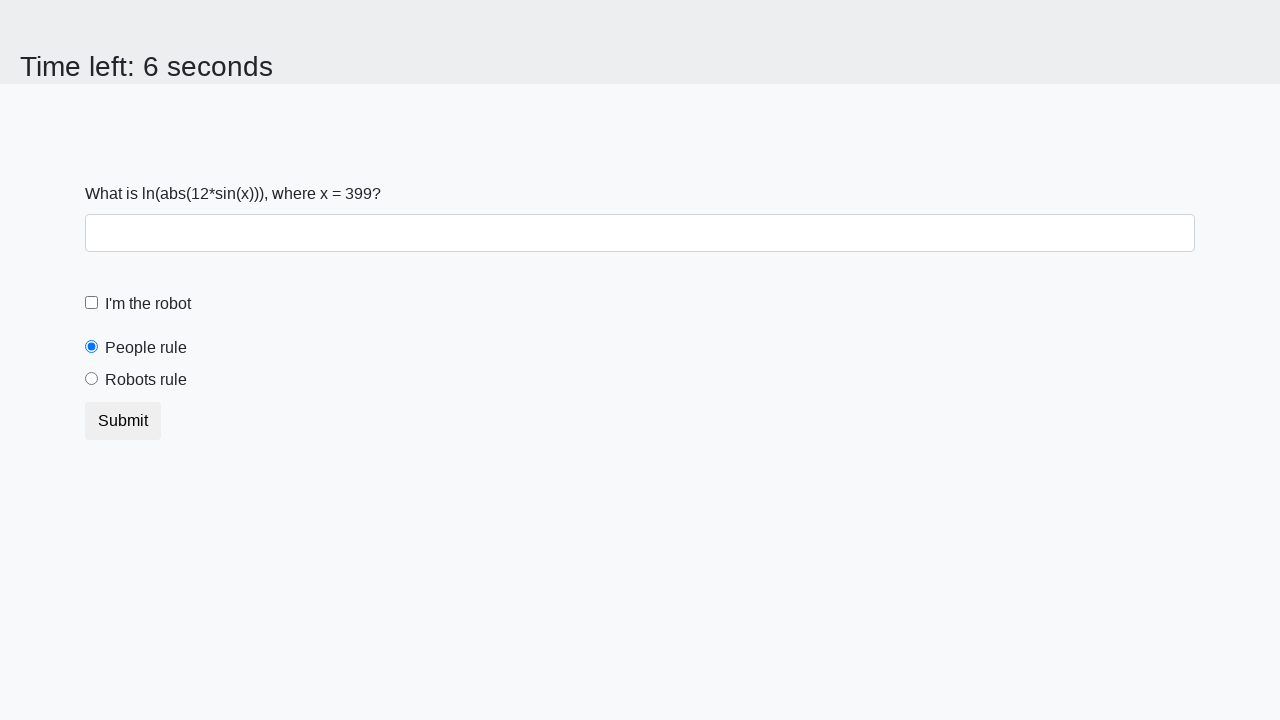

Read the mathematical value from the page
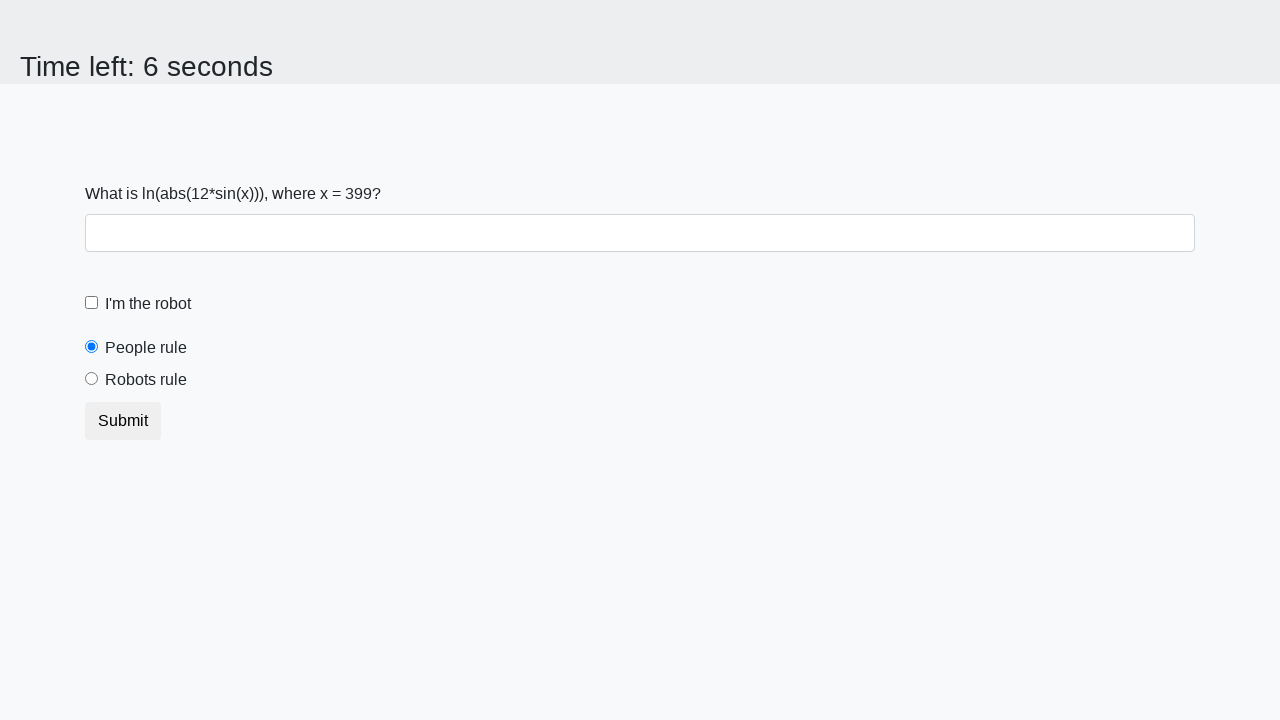

Calculated the result using the formula: log(abs(12*sin(x)))
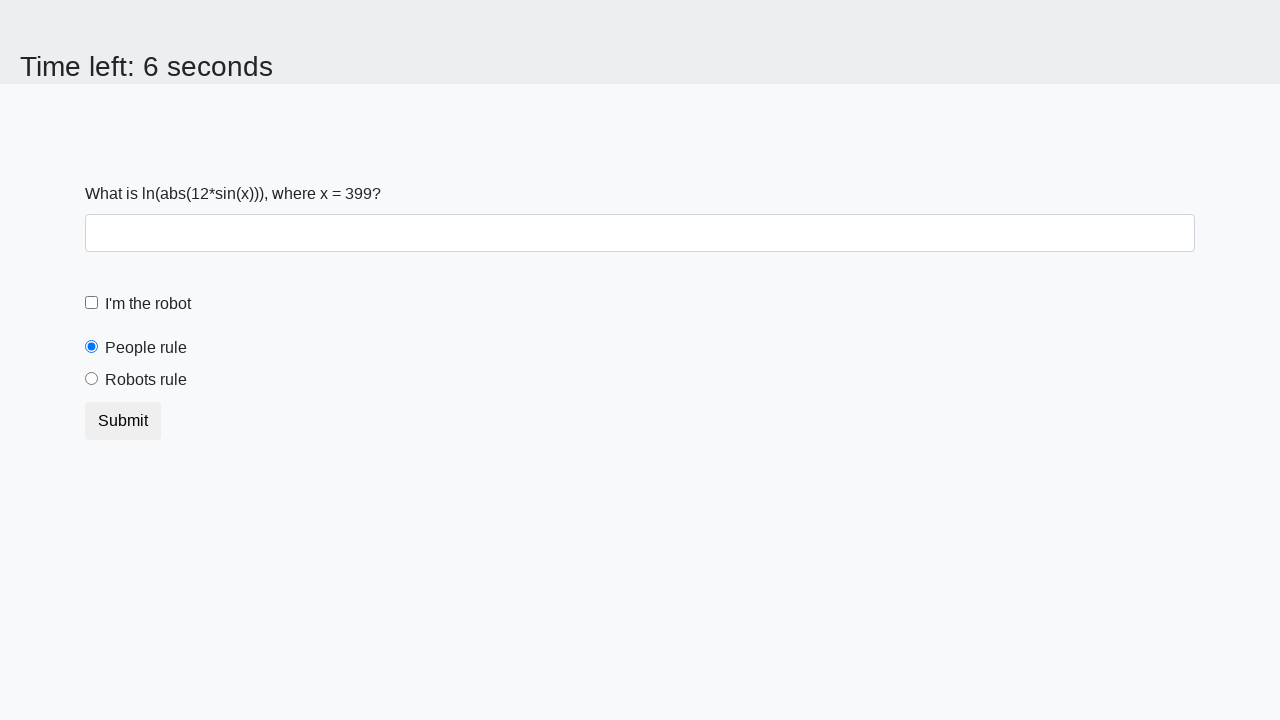

Filled the answer field with the calculated result on #answer
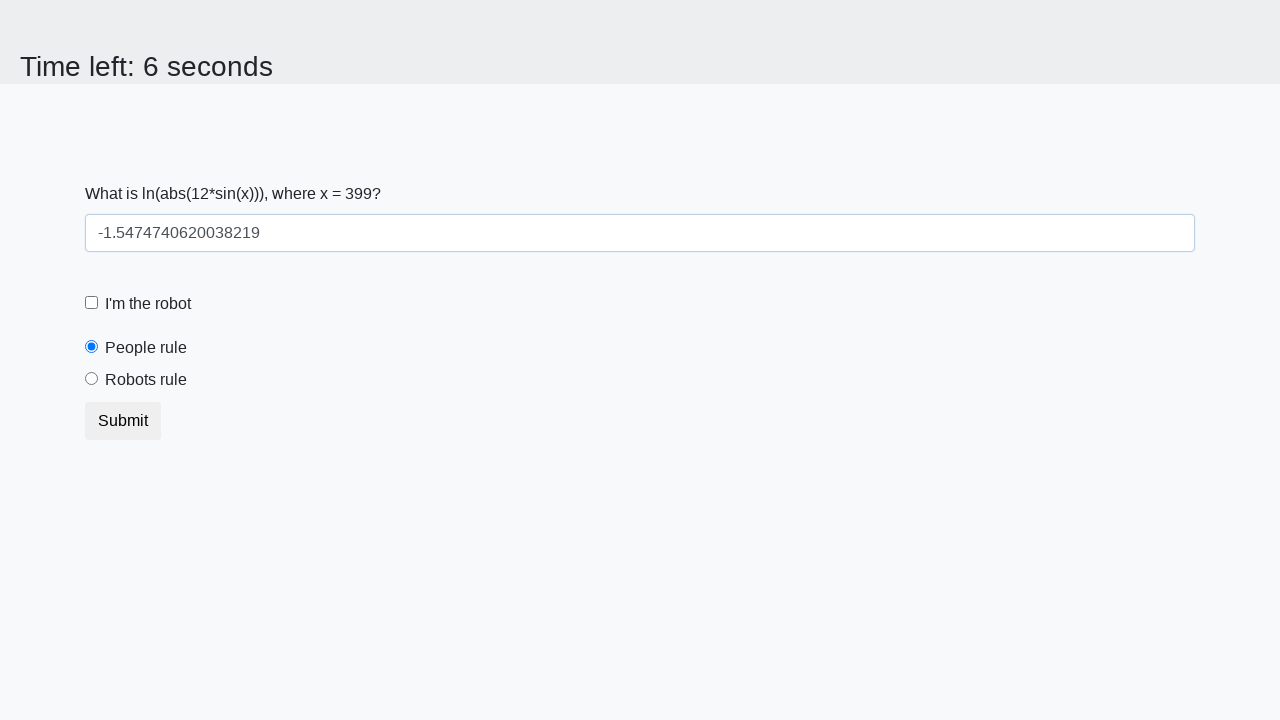

Clicked the 'I am a robot' checkbox at (92, 303) on #robotCheckbox
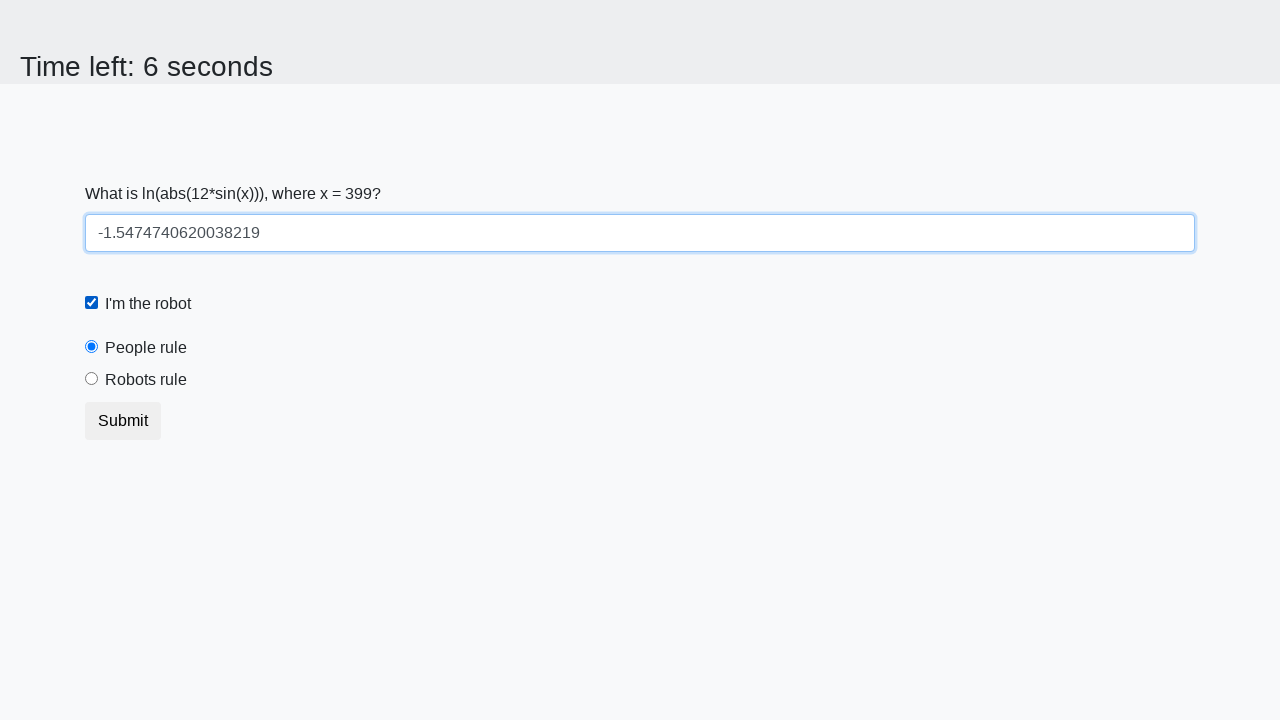

Selected the 'Robots rule' radio button at (92, 379) on #robotsRule
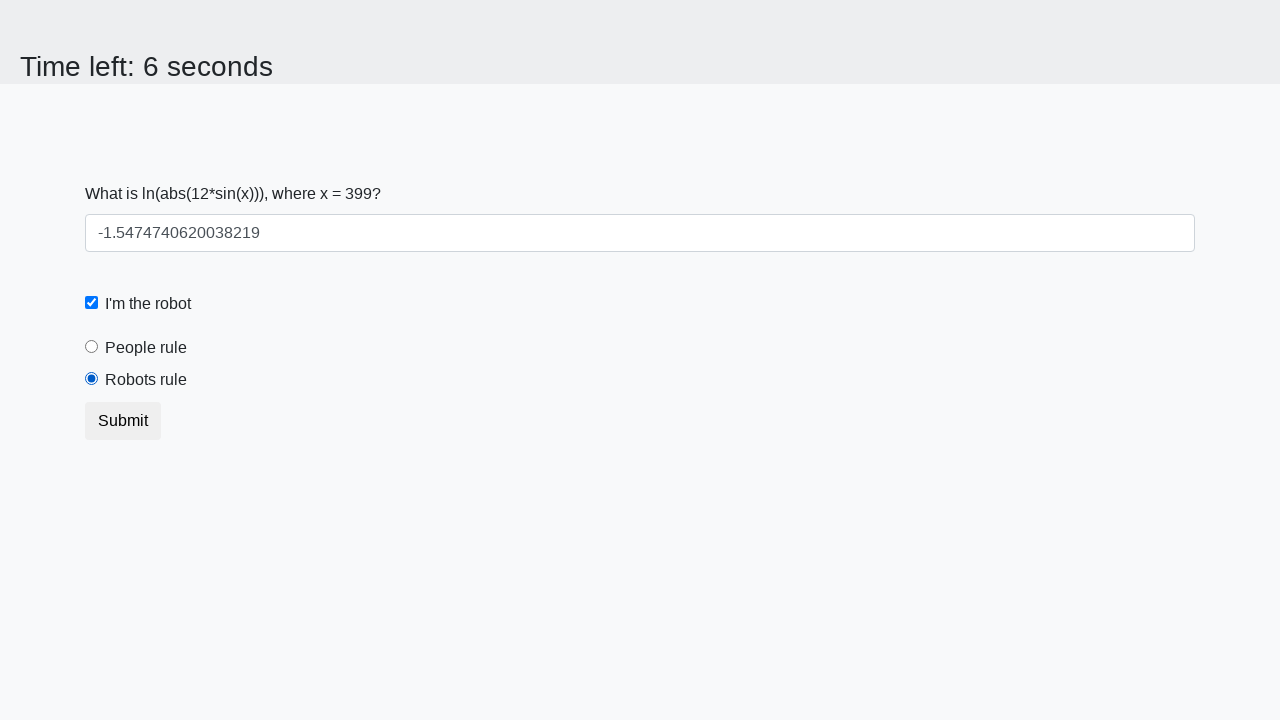

Clicked the submit button to complete the form at (123, 421) on .btn.btn-default
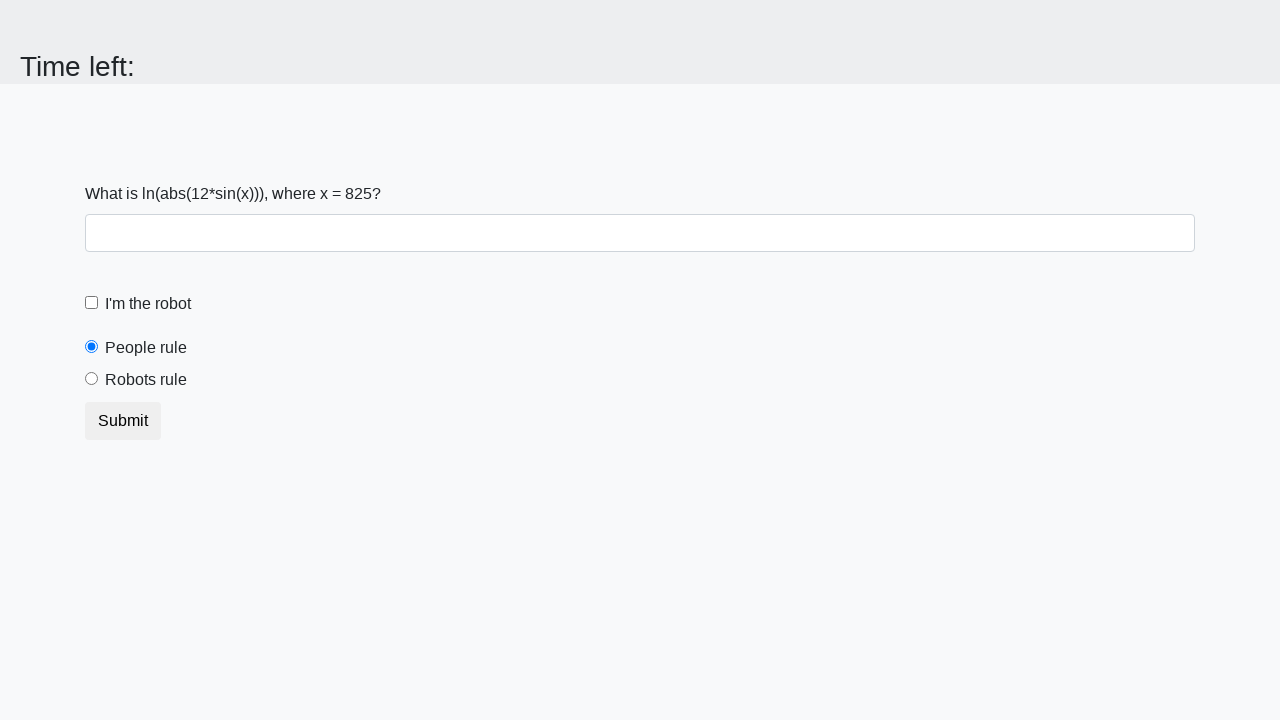

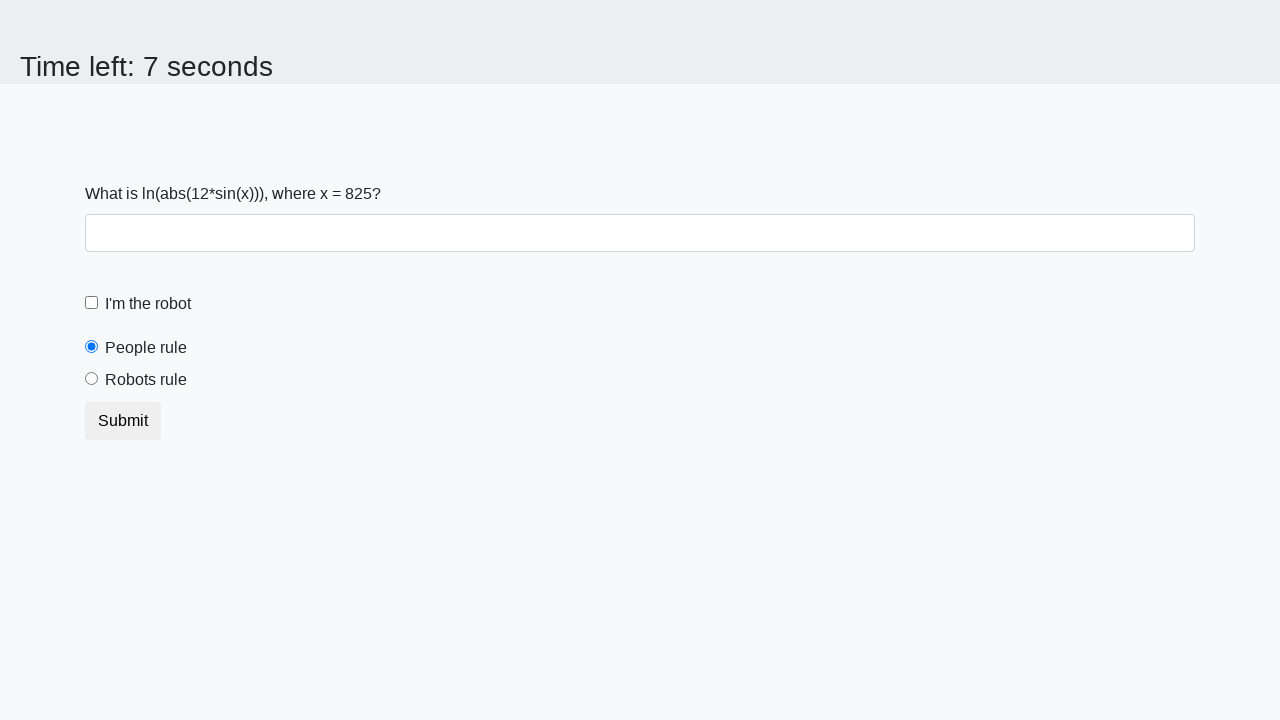